Tests e-commerce functionality on a practice site by searching for products containing "ber", adding all matching items to cart, proceeding to checkout, applying a promo code, and verifying the total amount calculation.

Starting URL: https://rahulshettyacademy.com/seleniumPractise/#/

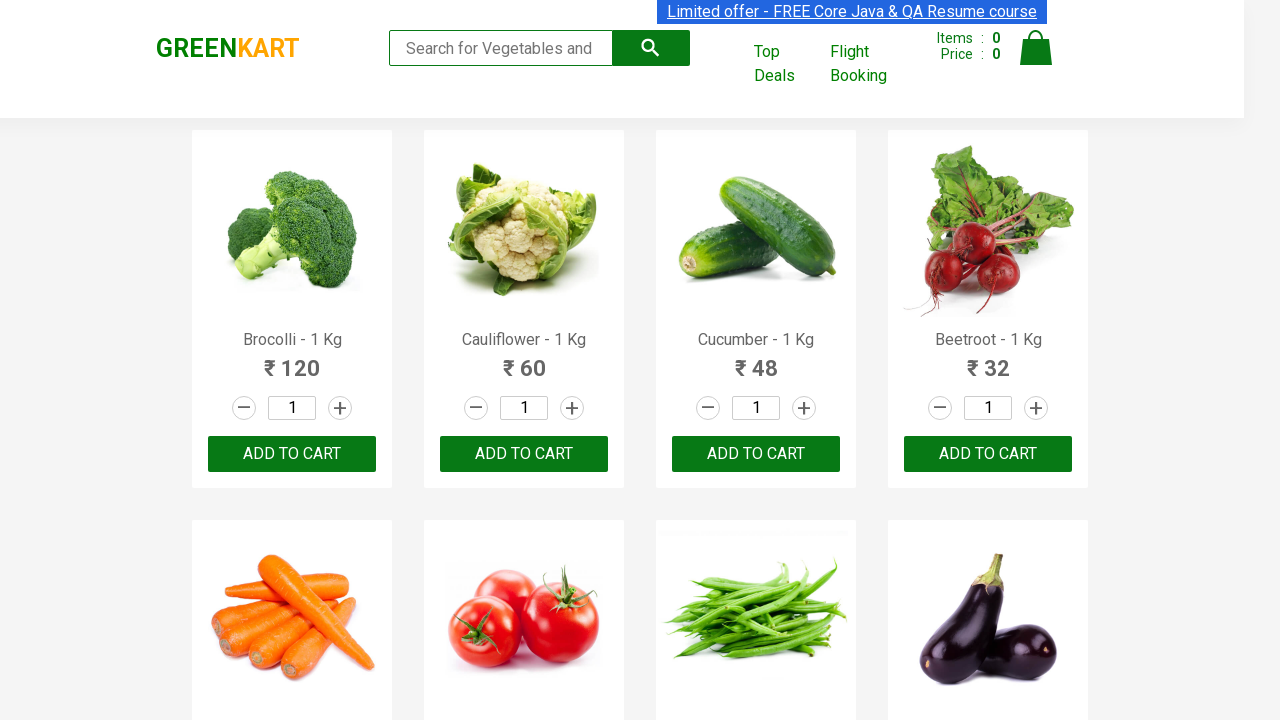

Filled search field with 'ber' to filter products on input.search-keyword
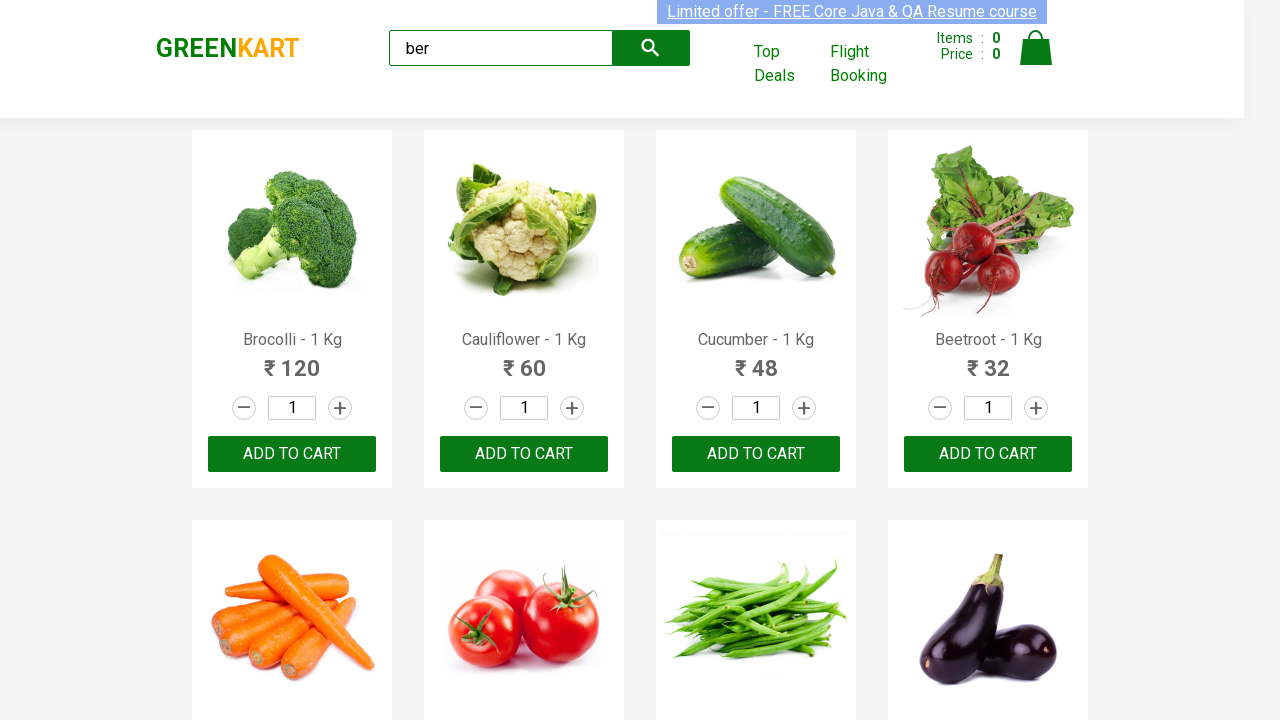

Waited for search results to load
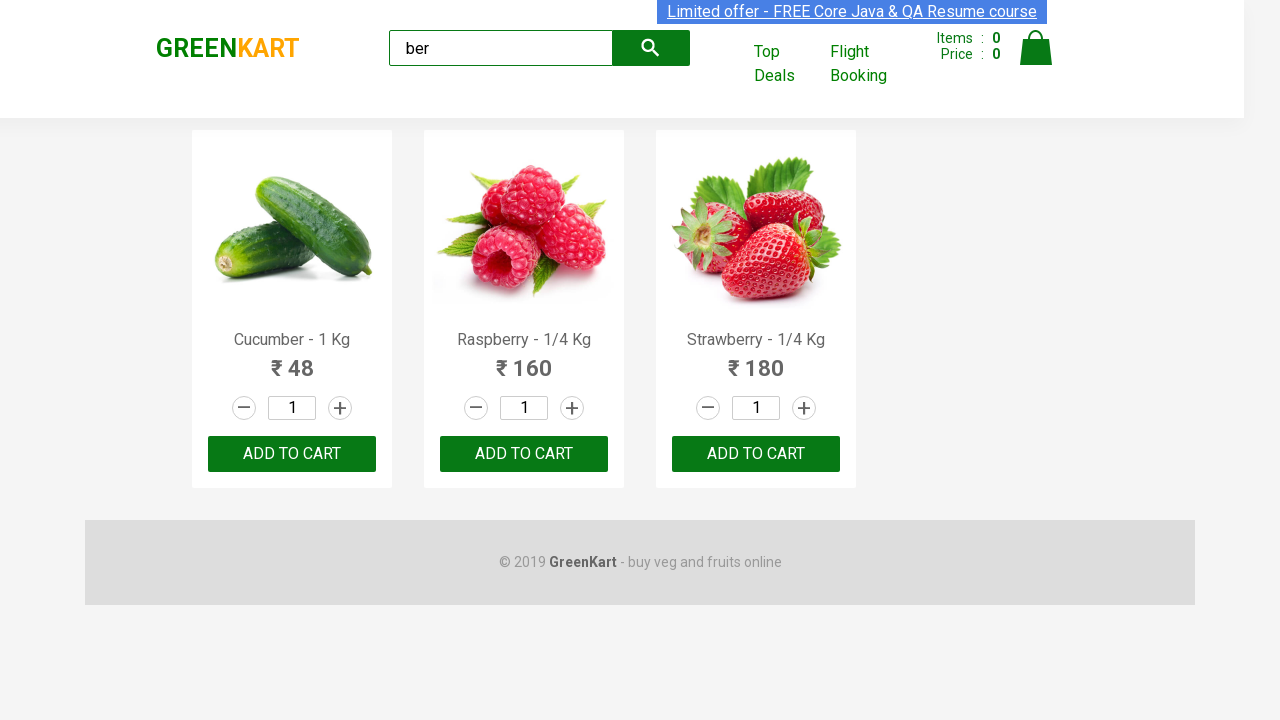

Verified that 3 products are displayed
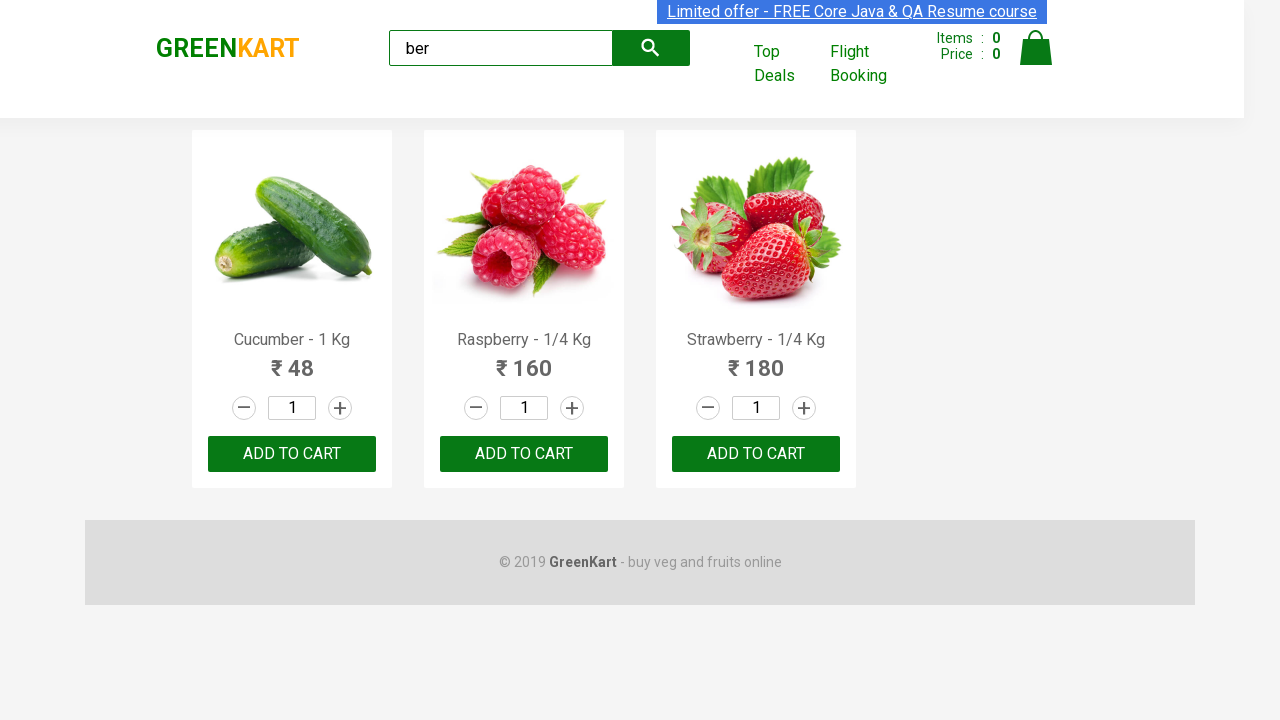

Clicked 'Add to Cart' button for product 1 at (292, 454) on xpath=//div[@class='product-action']/button >> nth=0
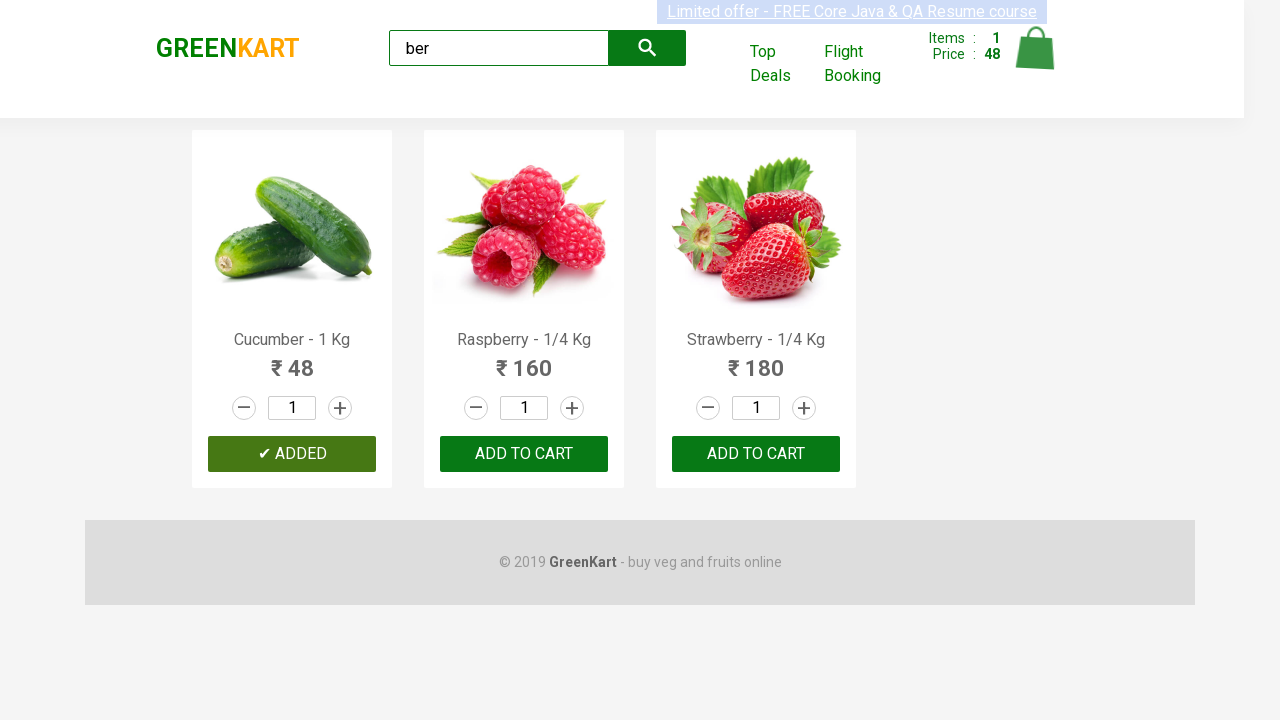

Clicked 'Add to Cart' button for product 2 at (524, 454) on xpath=//div[@class='product-action']/button >> nth=1
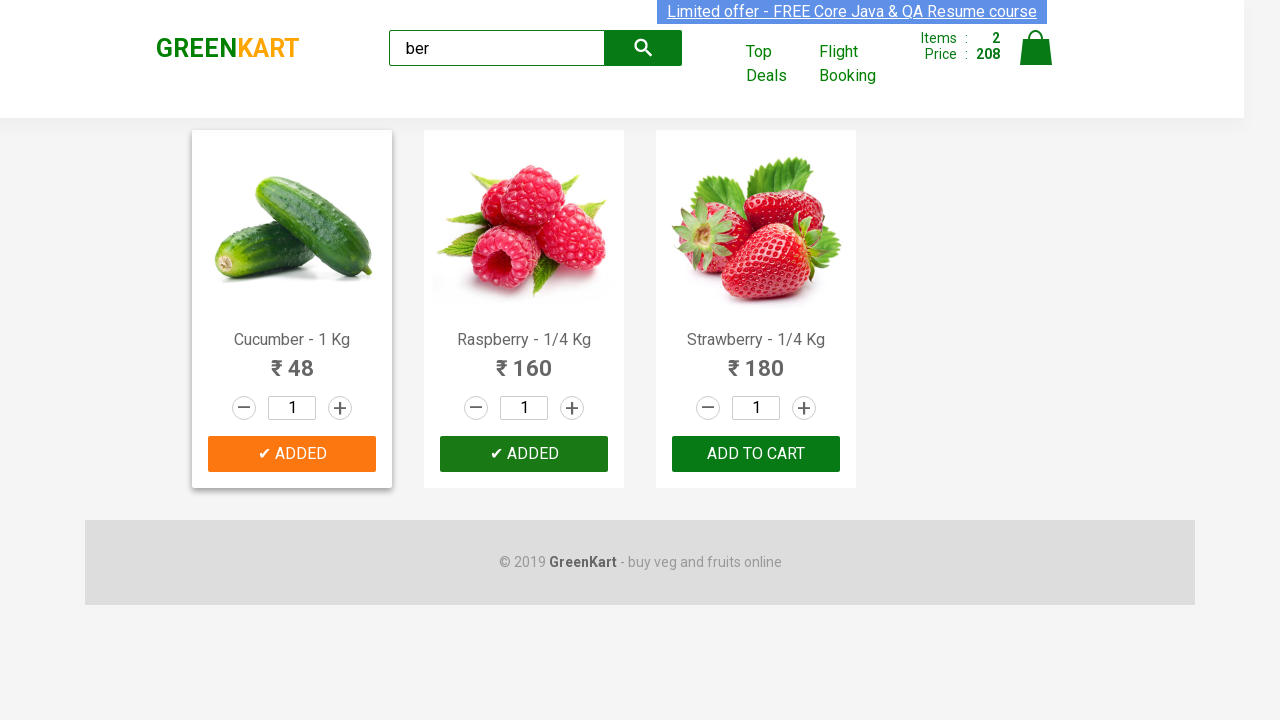

Clicked 'Add to Cart' button for product 3 at (756, 454) on xpath=//div[@class='product-action']/button >> nth=2
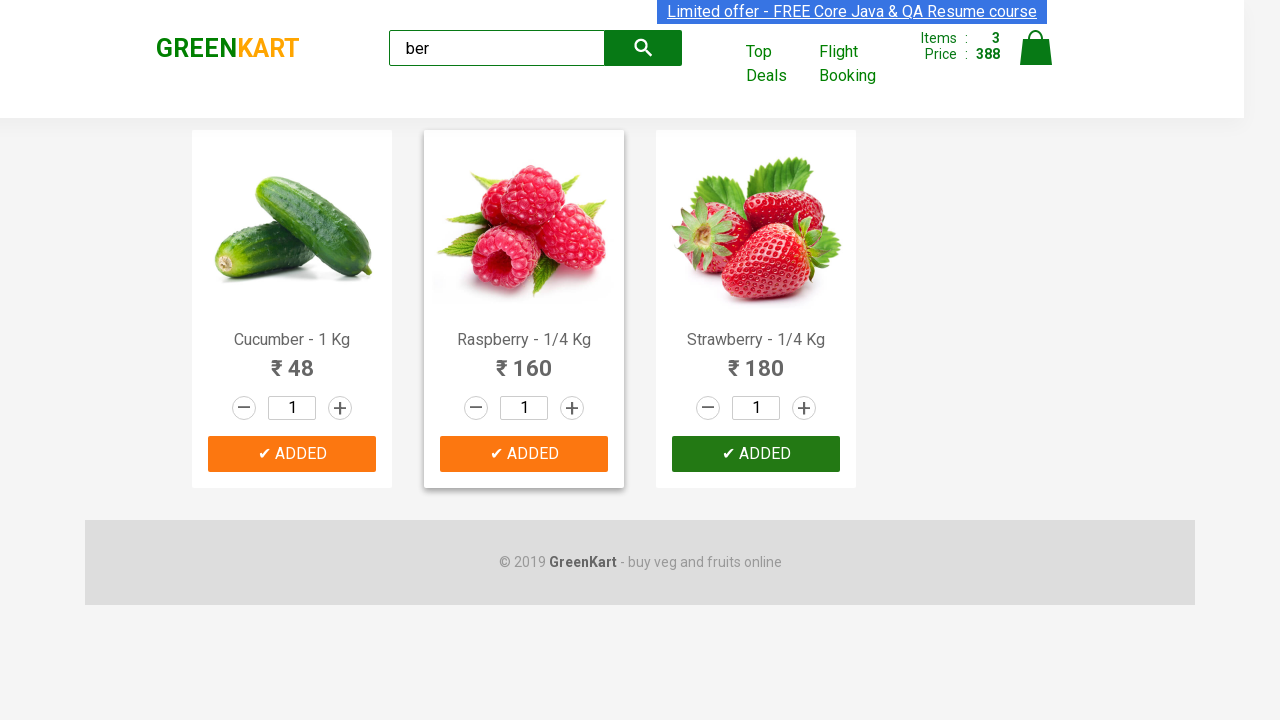

Clicked cart icon to view cart at (1036, 48) on img[alt='Cart']
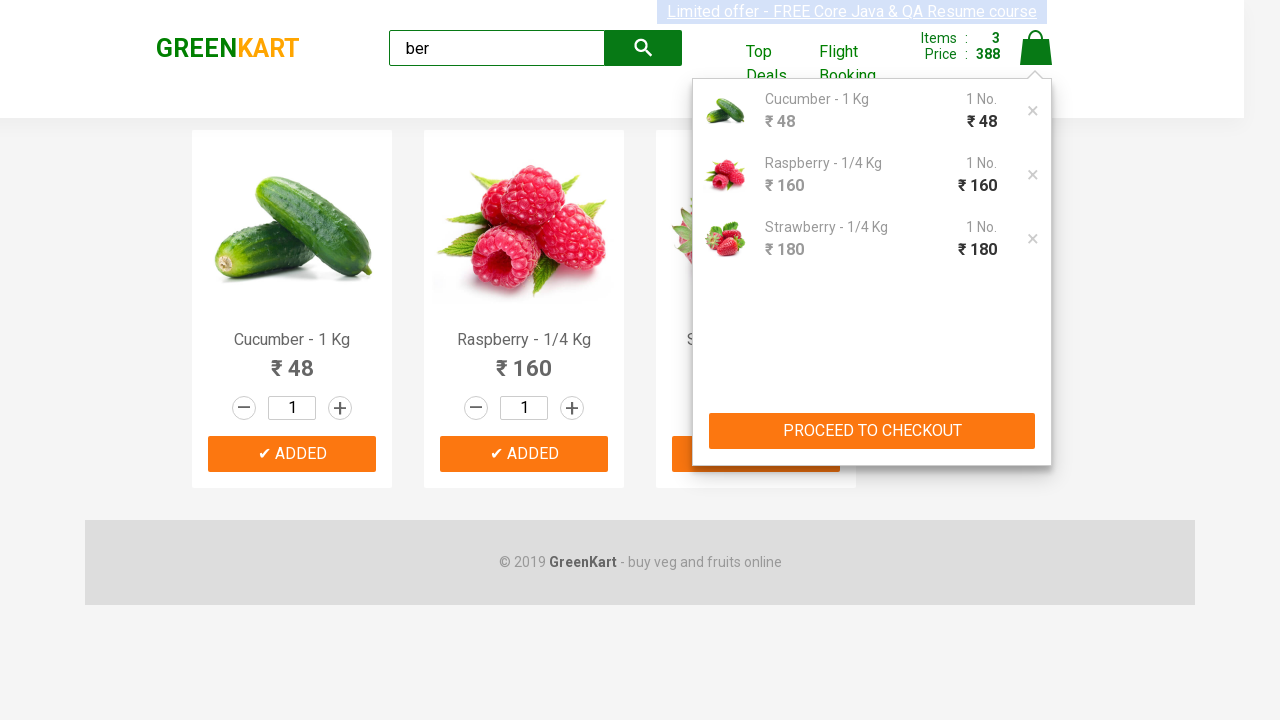

Clicked 'PROCEED TO CHECKOUT' button at (872, 431) on xpath=//button[text()='PROCEED TO CHECKOUT']
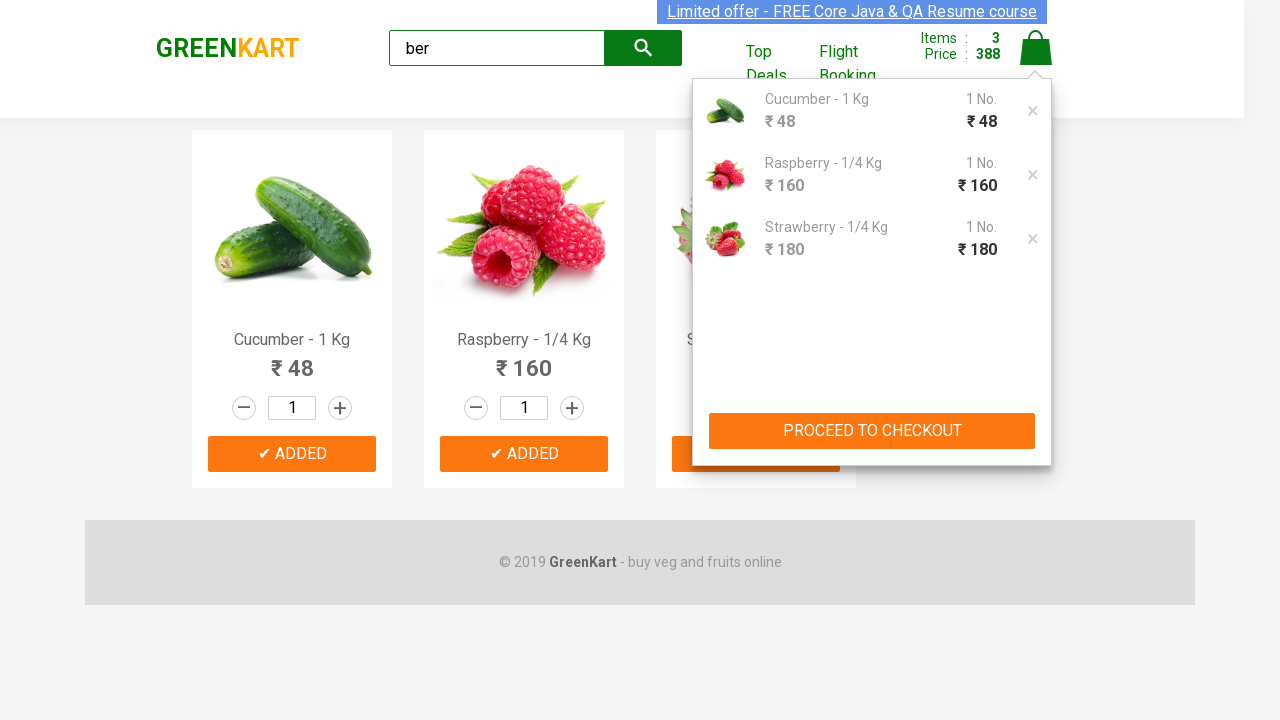

Checkout page loaded successfully
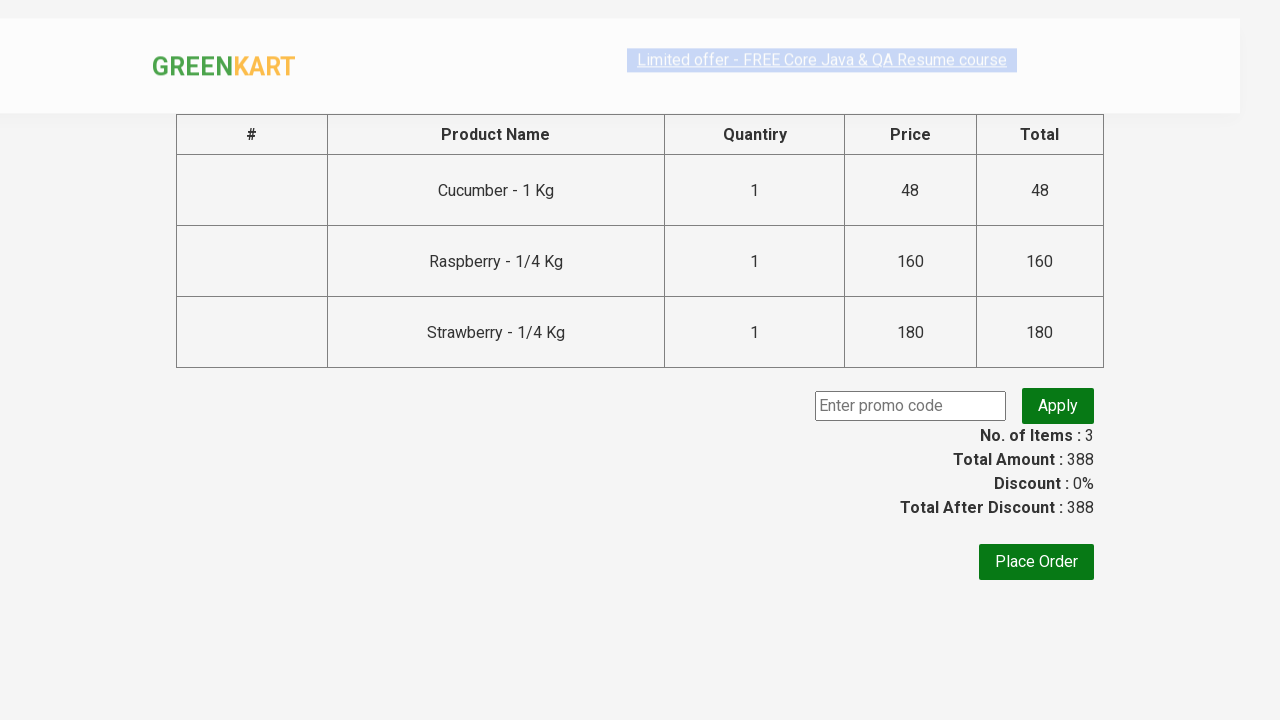

Entered promo code 'rahulshettyacademy' on .promoCode
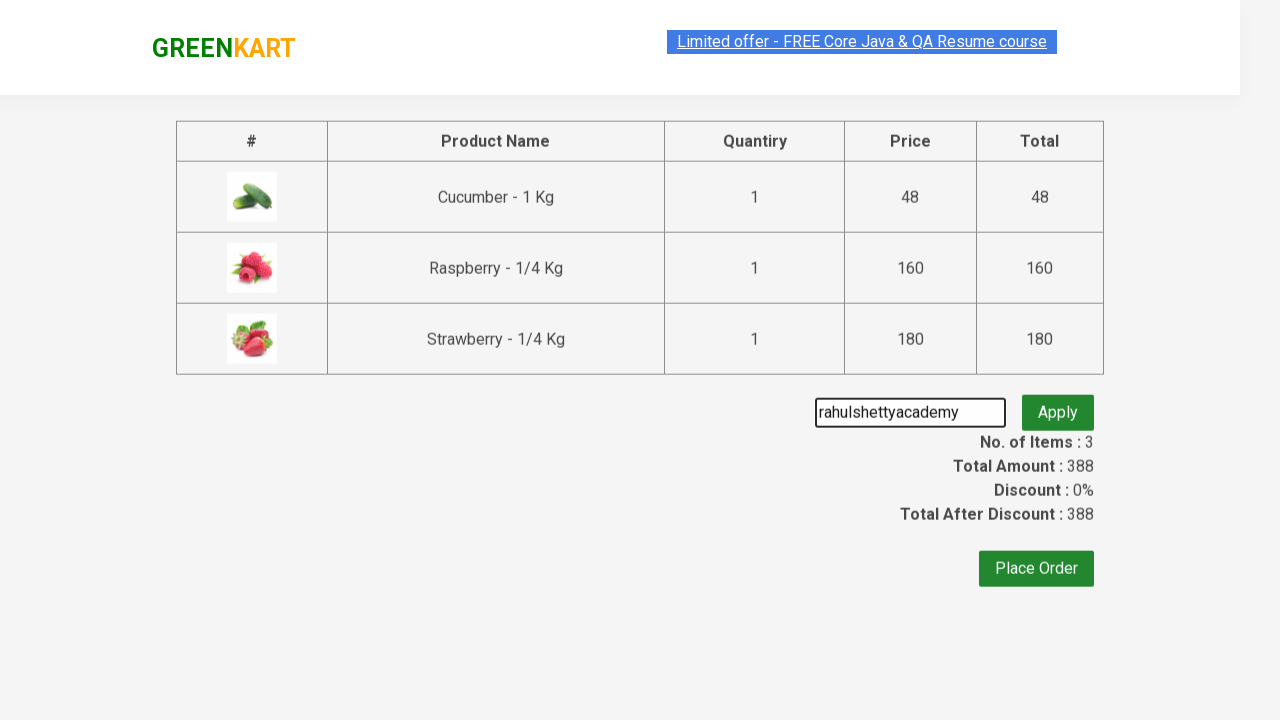

Clicked button to apply promo code at (1058, 406) on .promoBtn
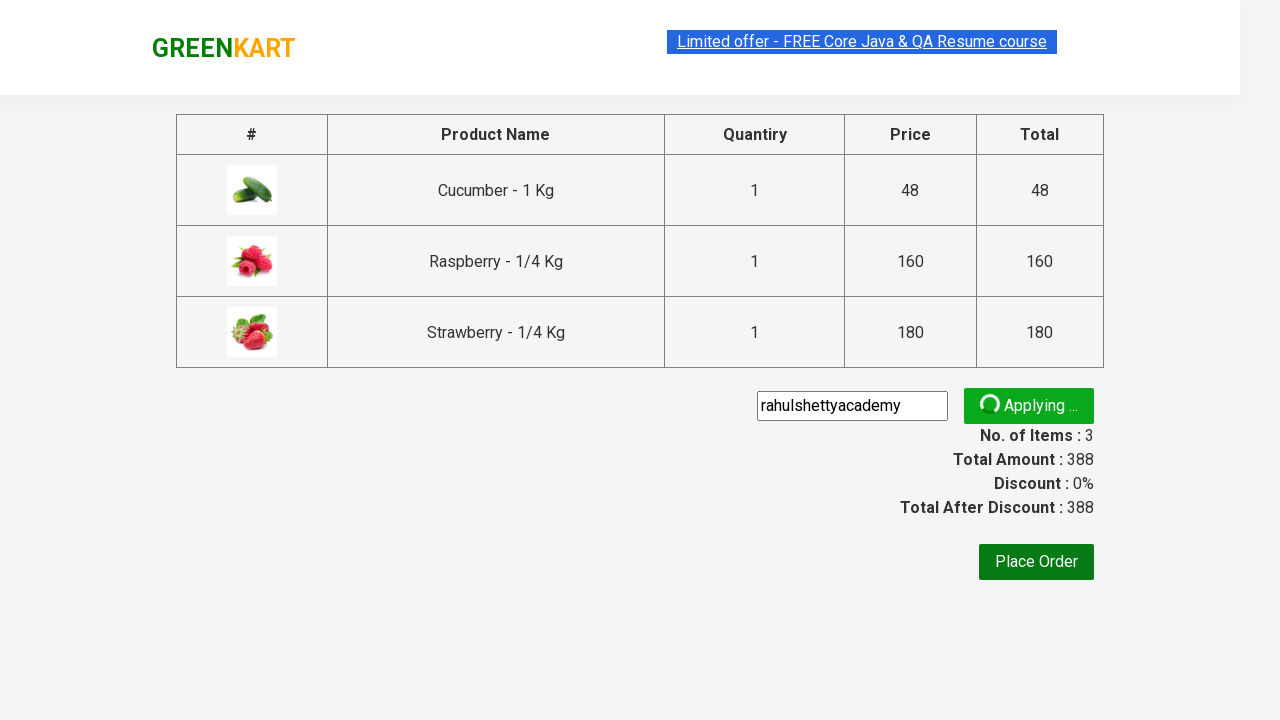

Promo code applied successfully
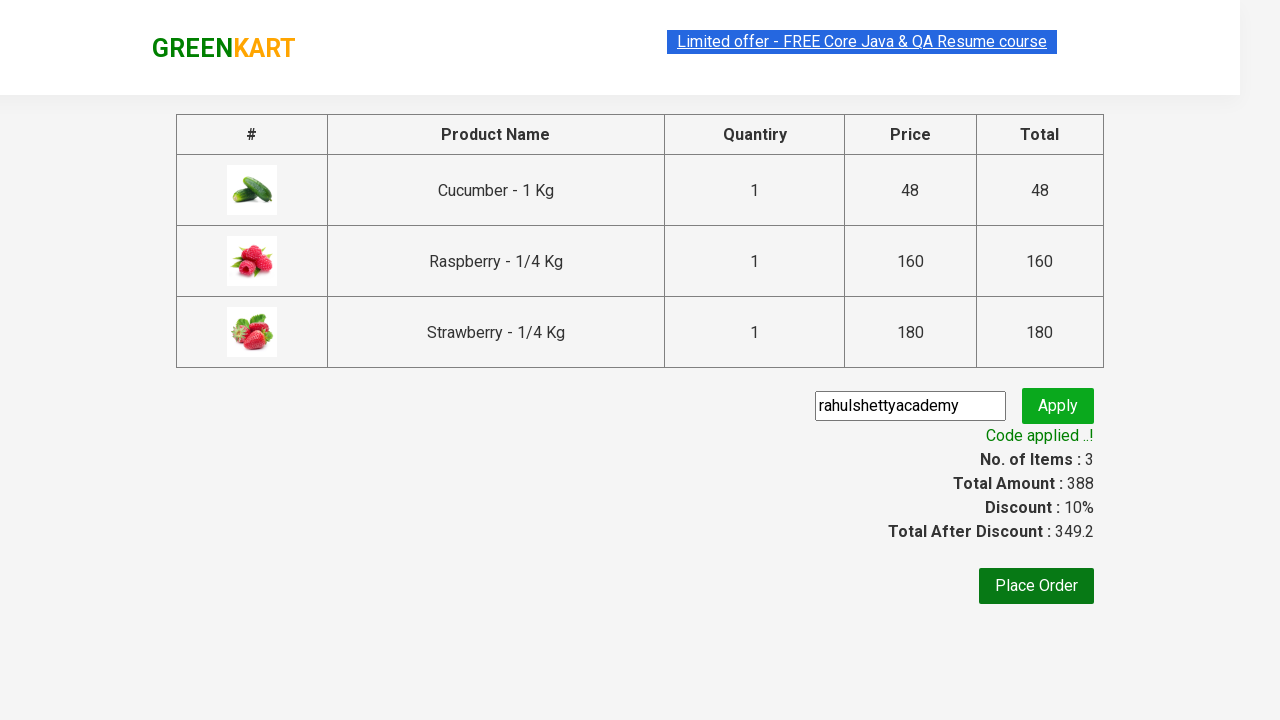

Calculated sum of individual product amounts: 388
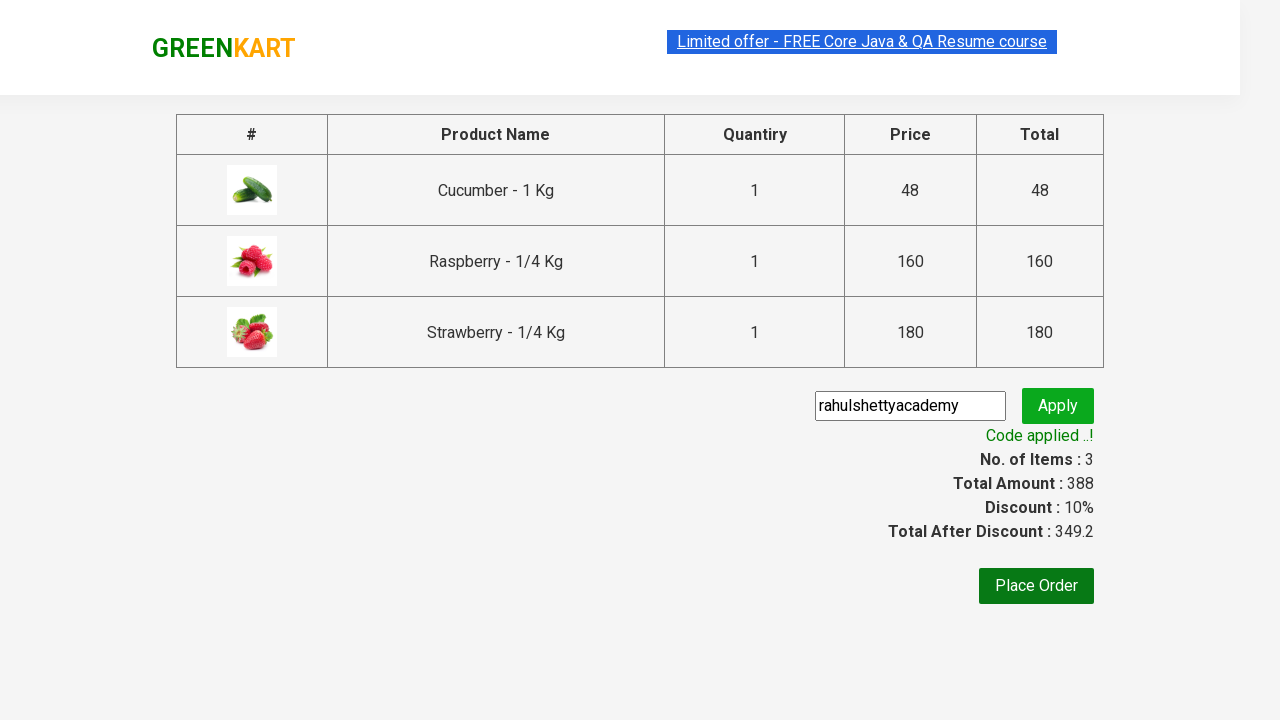

Retrieved total amount from checkout page: 388
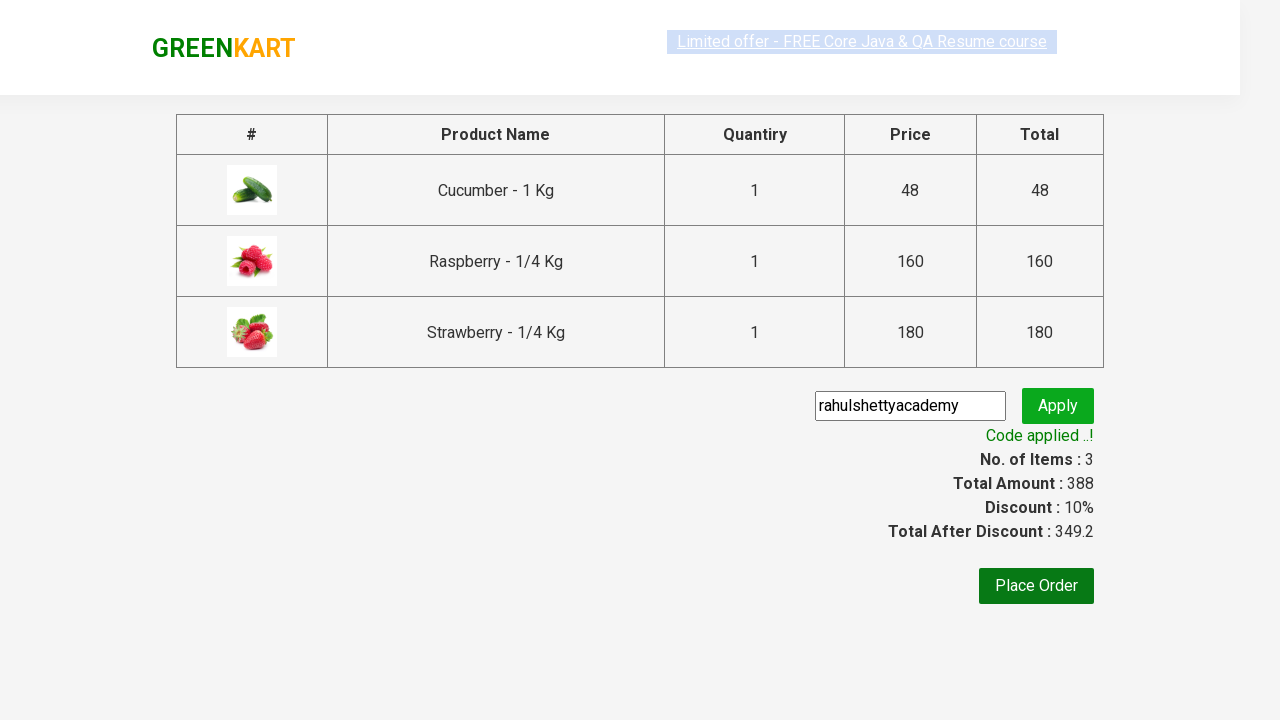

Verified that calculated sum matches total amount
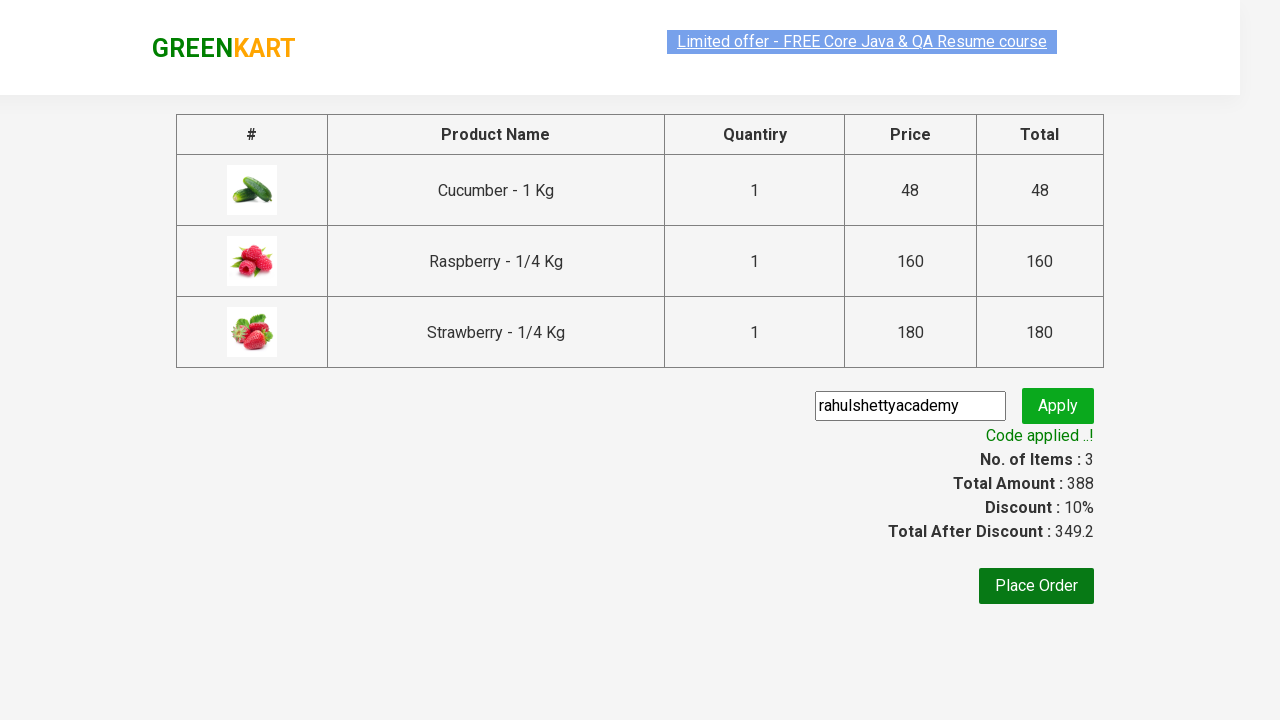

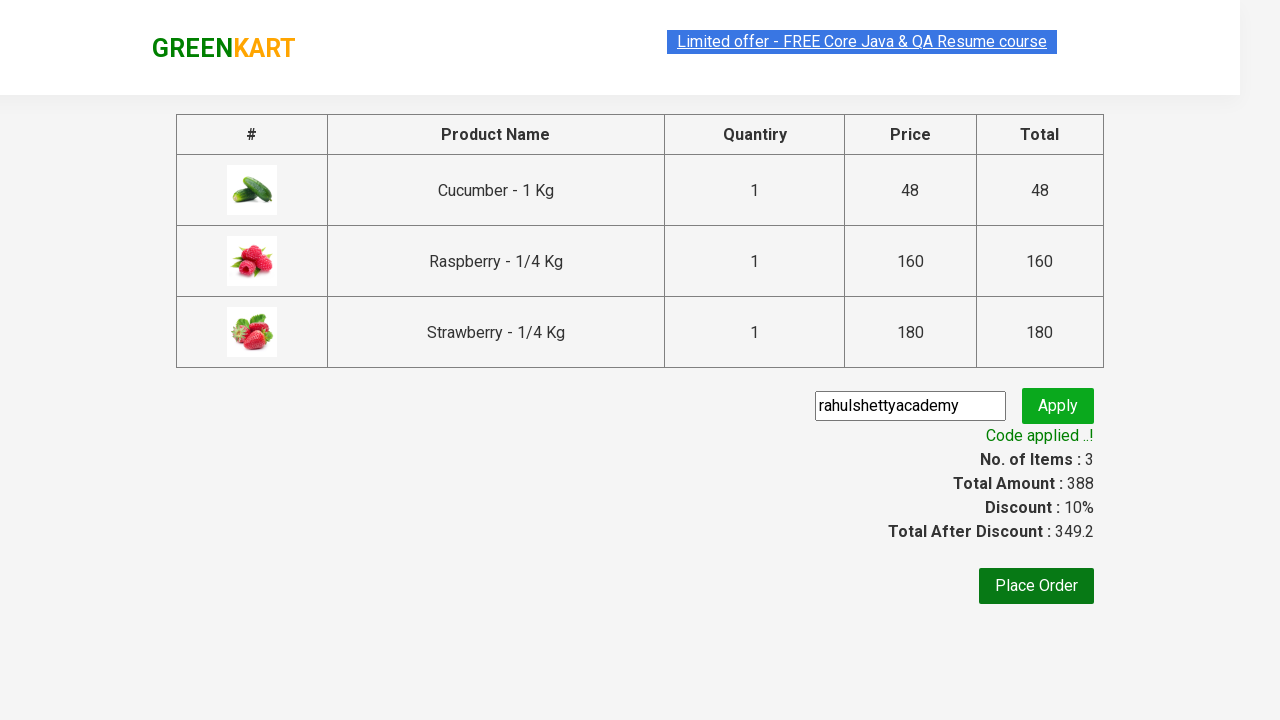